Tests that clicking the Add Person button opens a form with empty fields, verifying all input fields are cleared and no checkboxes are selected.

Starting URL: https://kristinek.github.io/site/tasks/list_of_people

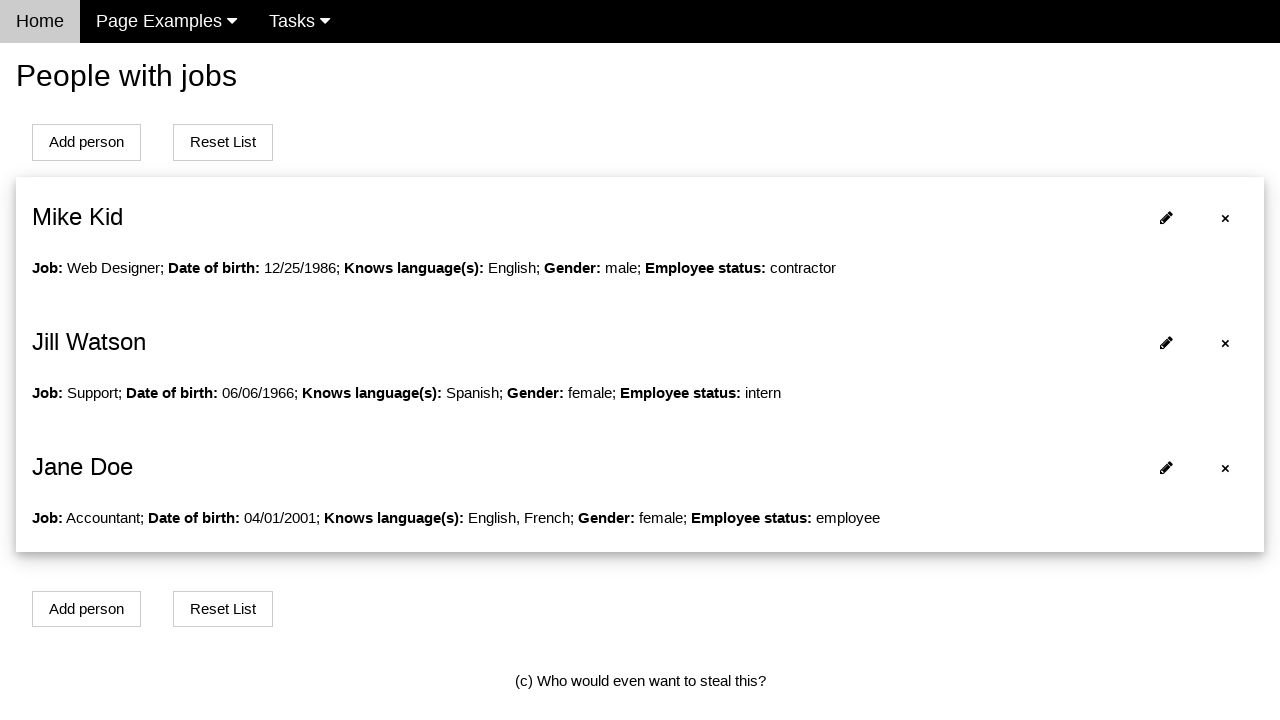

Clicked Add Person button to open the form at (86, 142) on #addPersonBtn
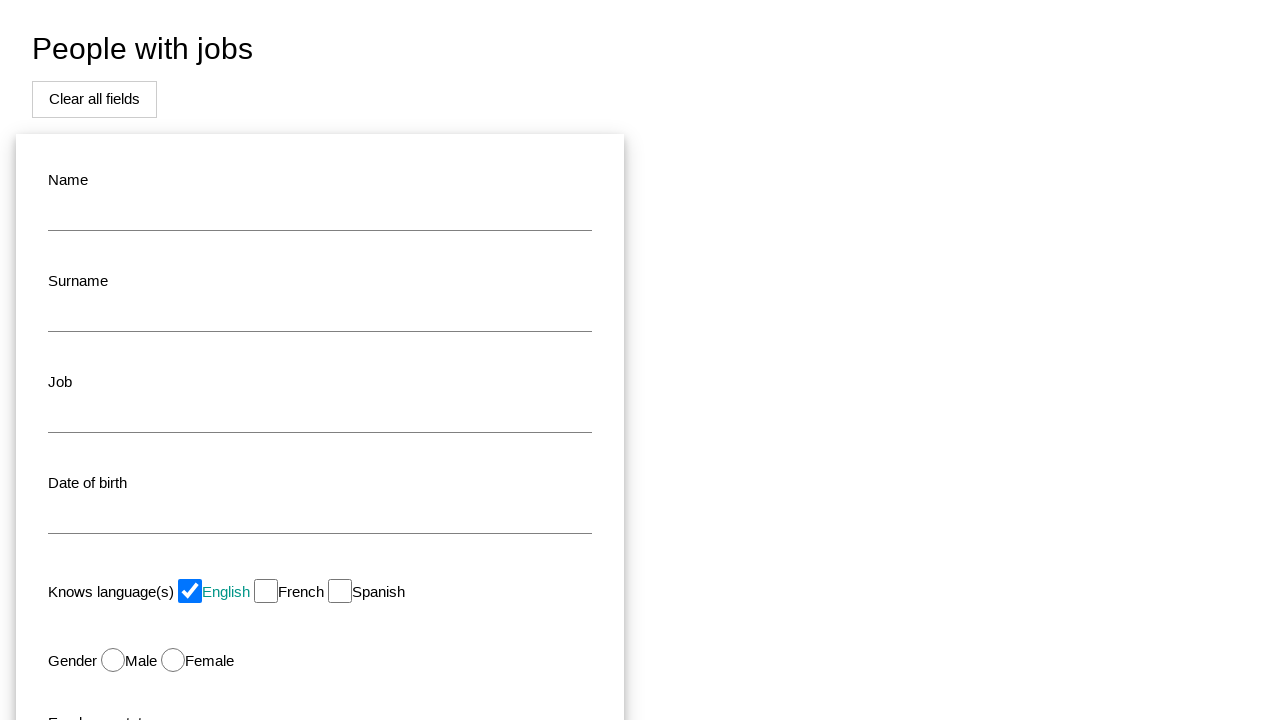

Form opened and name field is visible
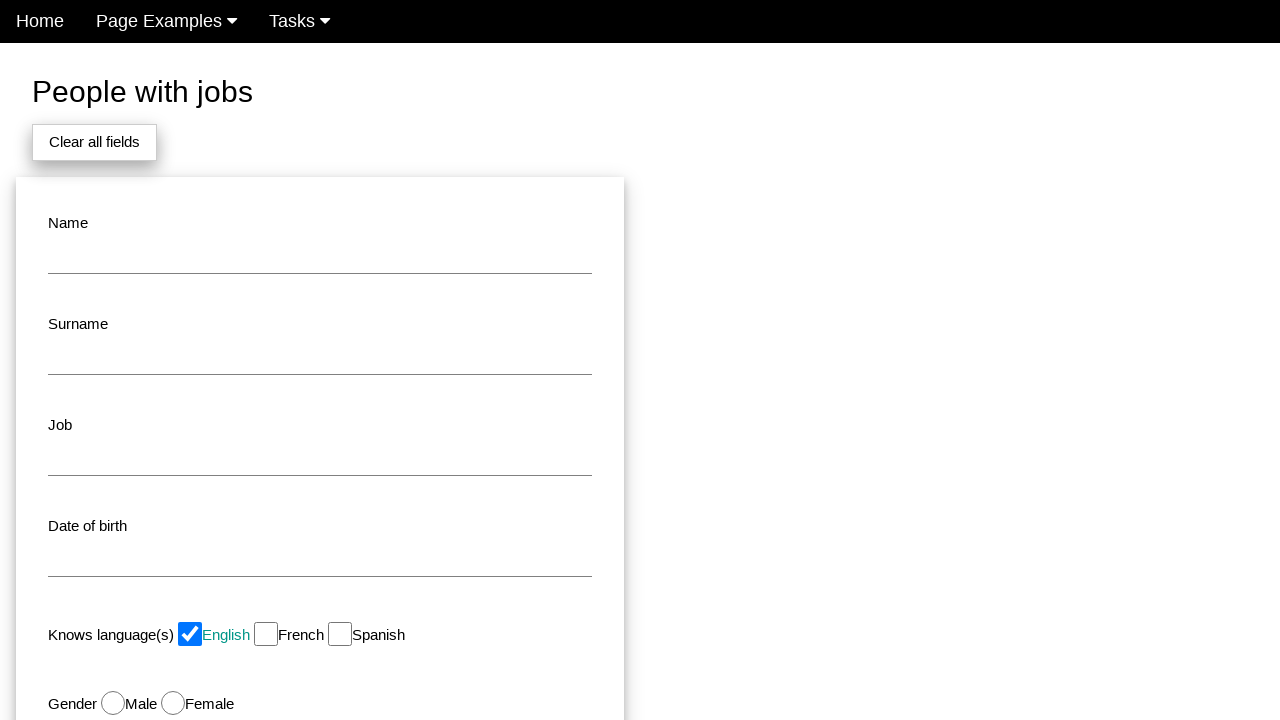

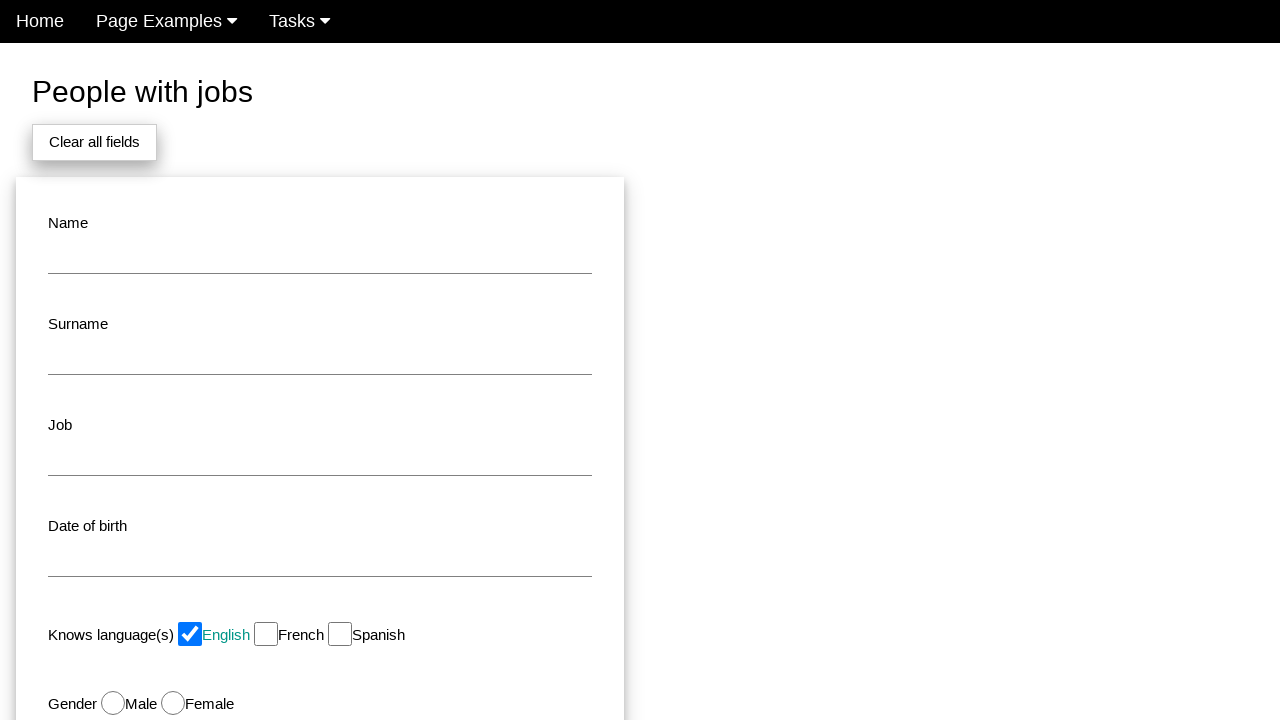